Tests dropdown selection functionality by clicking on a dropdown element and selecting an option by value

Starting URL: https://the-internet.herokuapp.com/dropdown

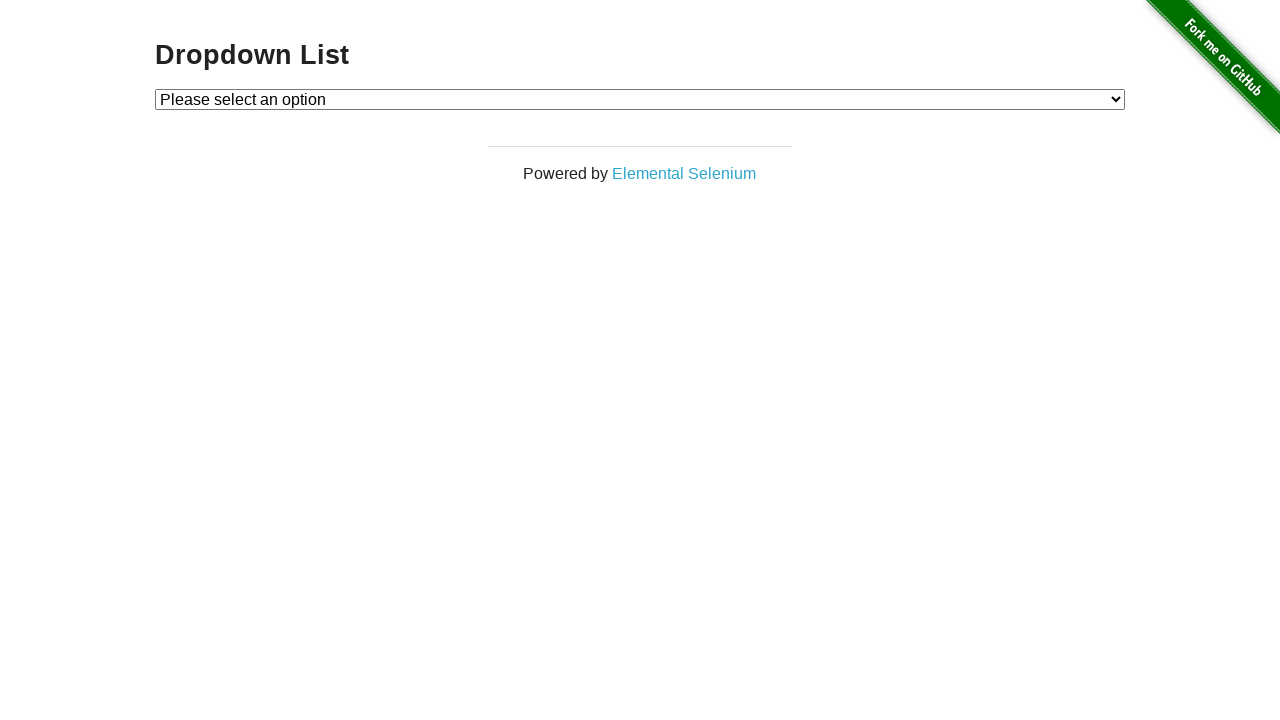

Clicked on dropdown to open it at (640, 99) on #dropdown
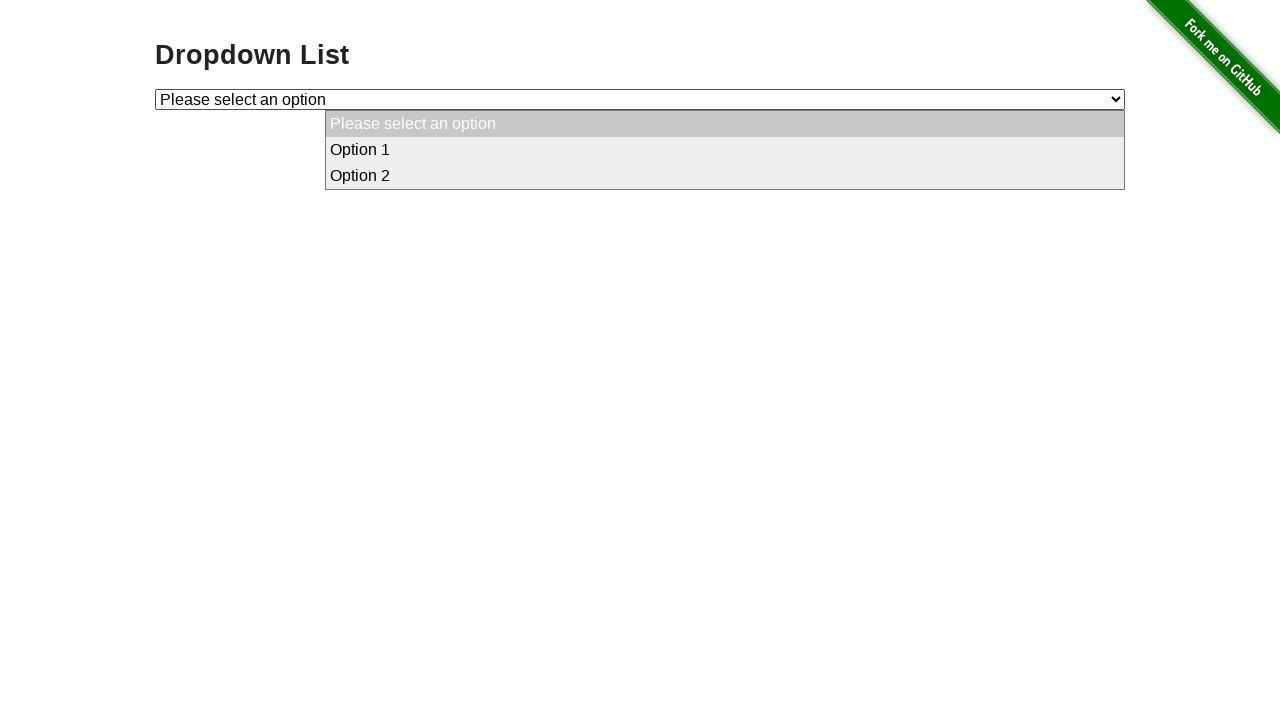

Selected option with value '2' from dropdown on #dropdown
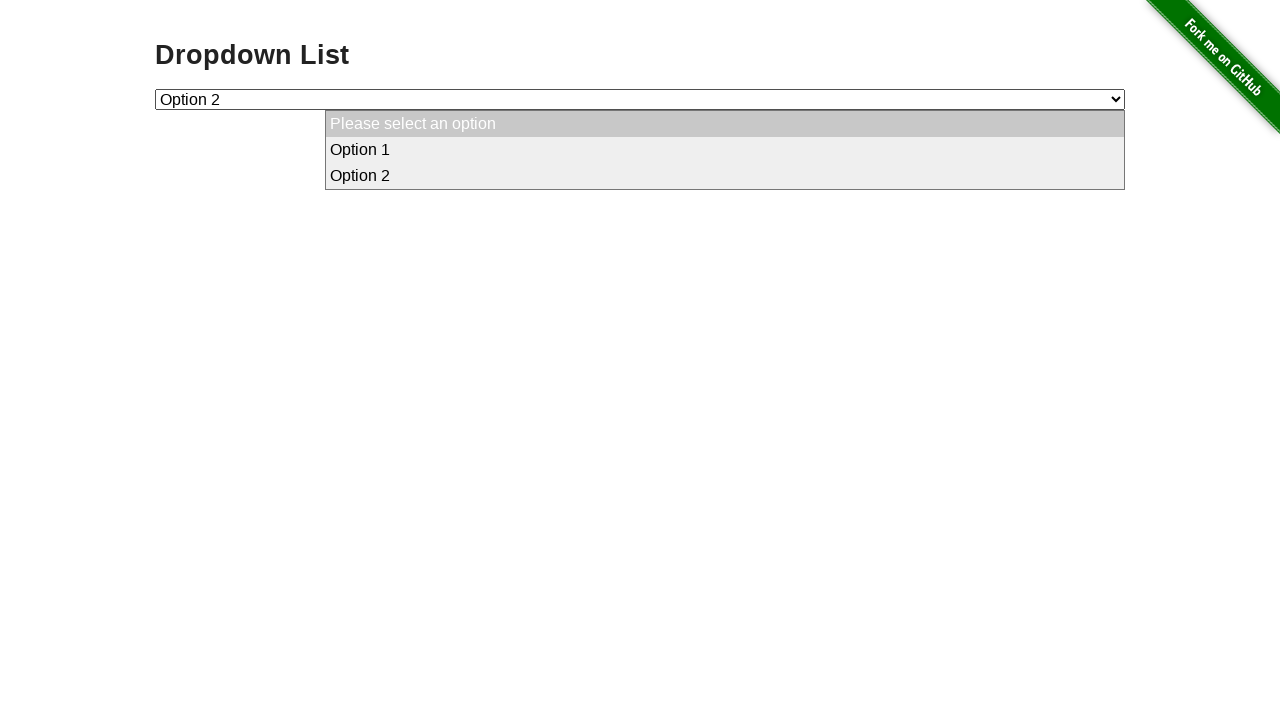

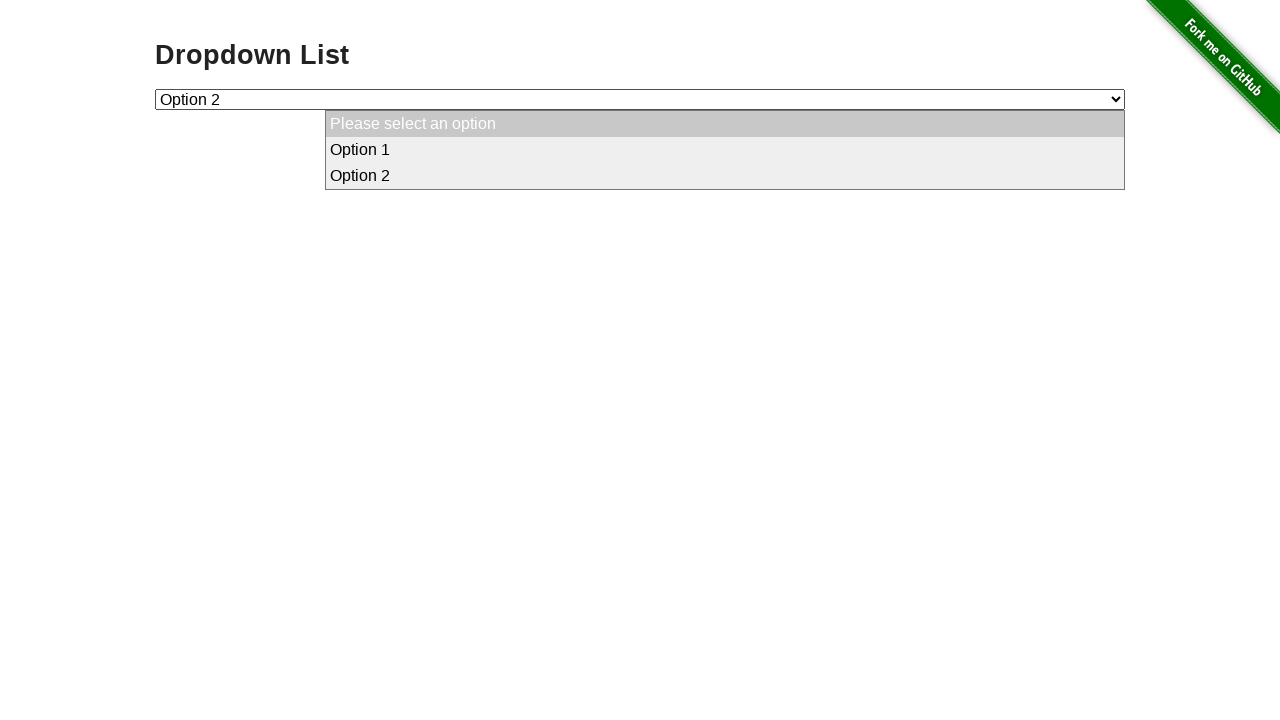